Tests JavaScript confirmation alert by clicking the confirm button and accepting it, then verifying the result

Starting URL: http://practice.cydeo.com/javascript_alerts

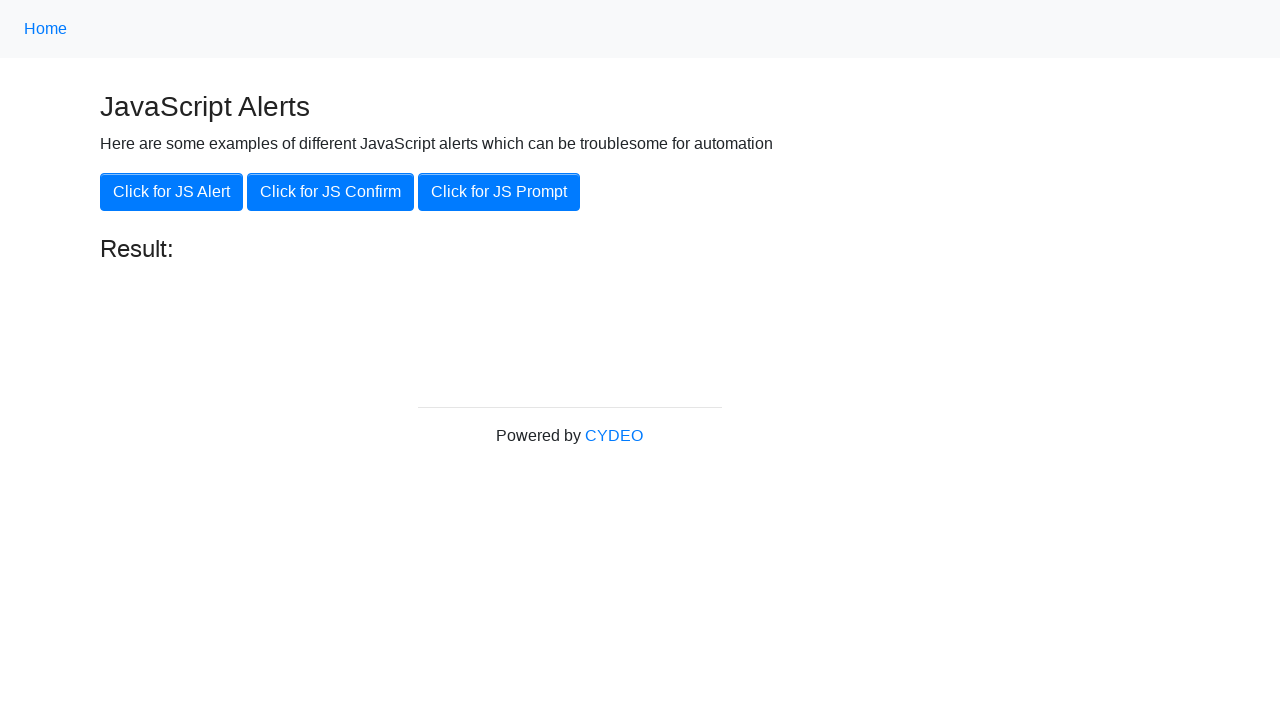

Clicked the JS Confirm button at (330, 192) on xpath=//button[.='Click for JS Confirm']
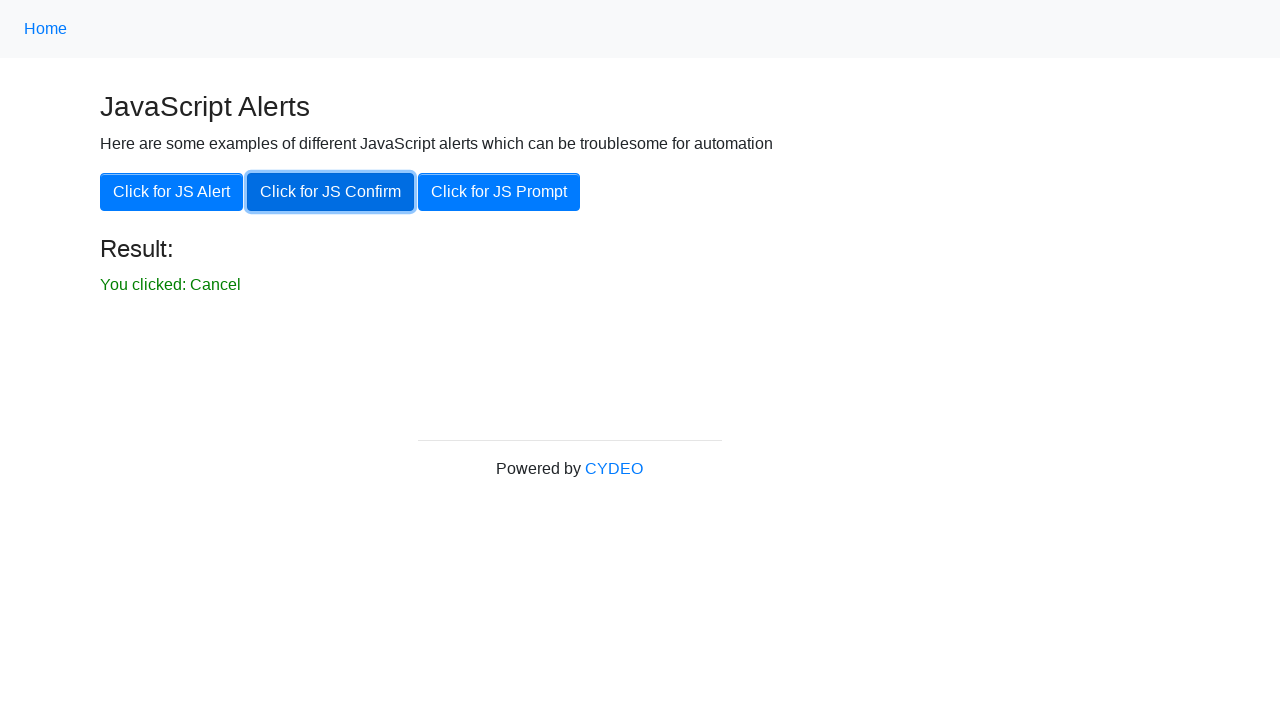

Set up dialog handler to accept confirmation alerts
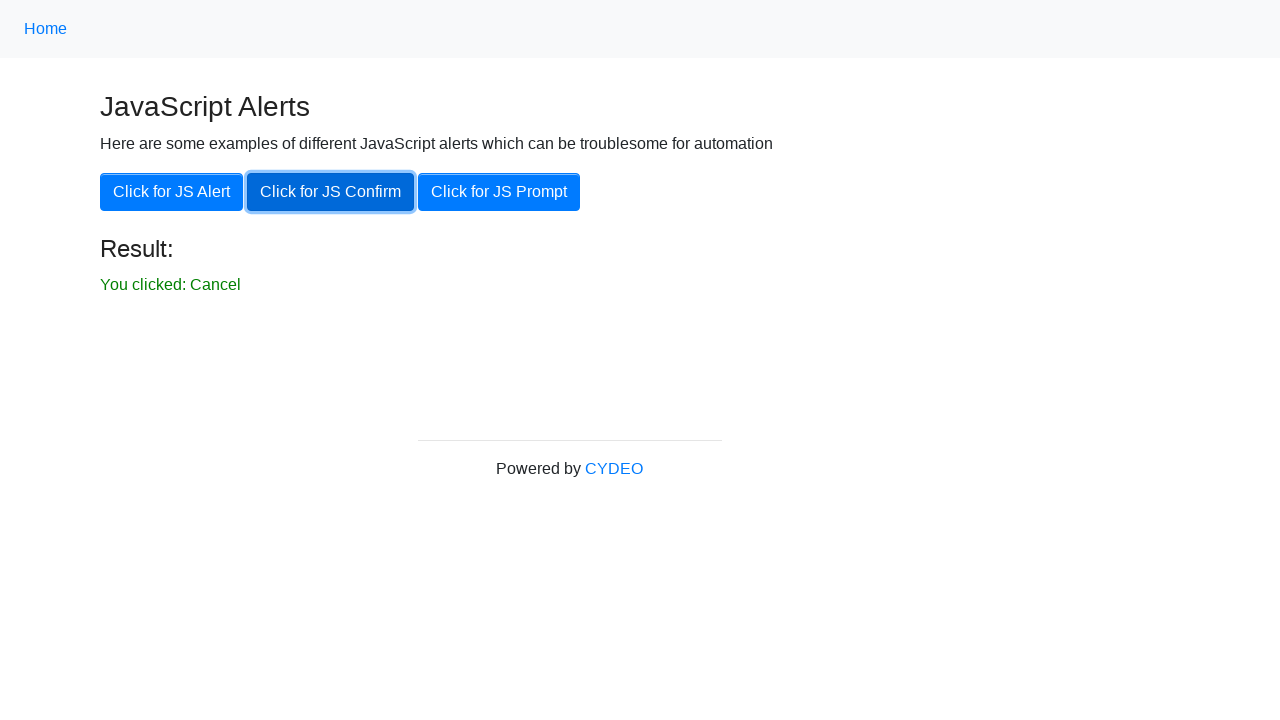

Clicked the JS Confirm button and accepted the confirmation alert at (330, 192) on xpath=//button[.='Click for JS Confirm']
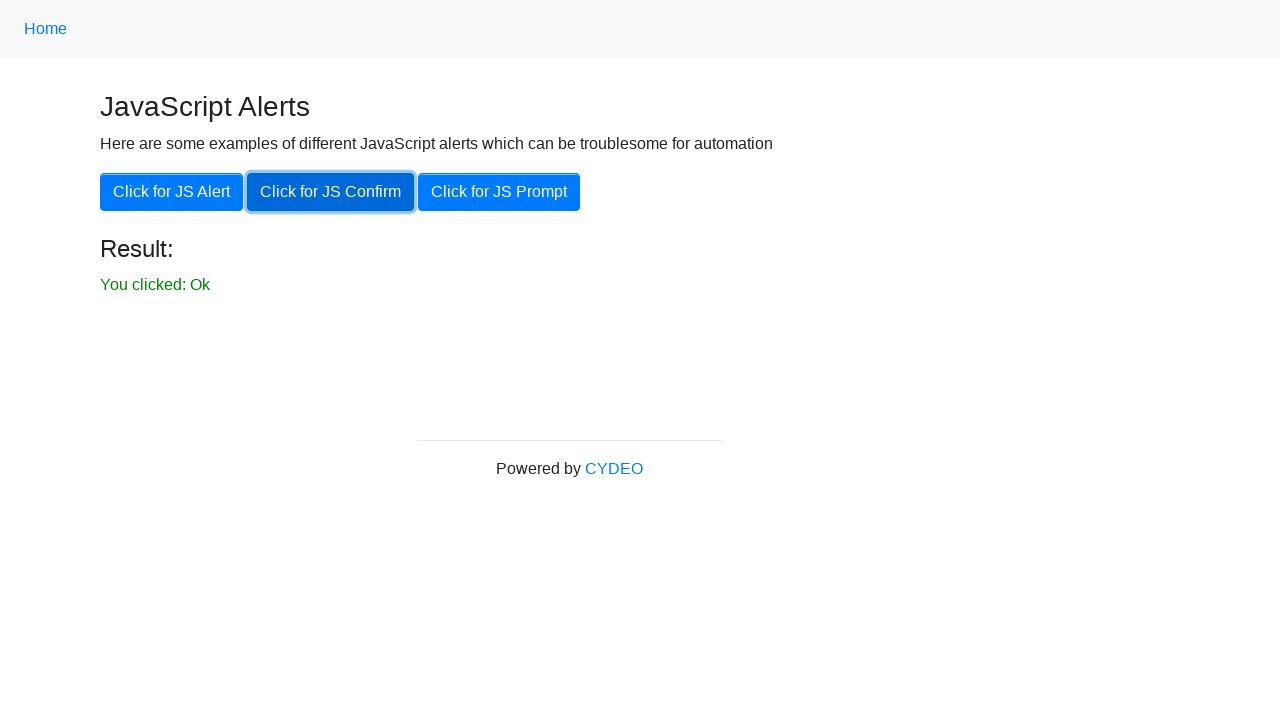

Result text element loaded
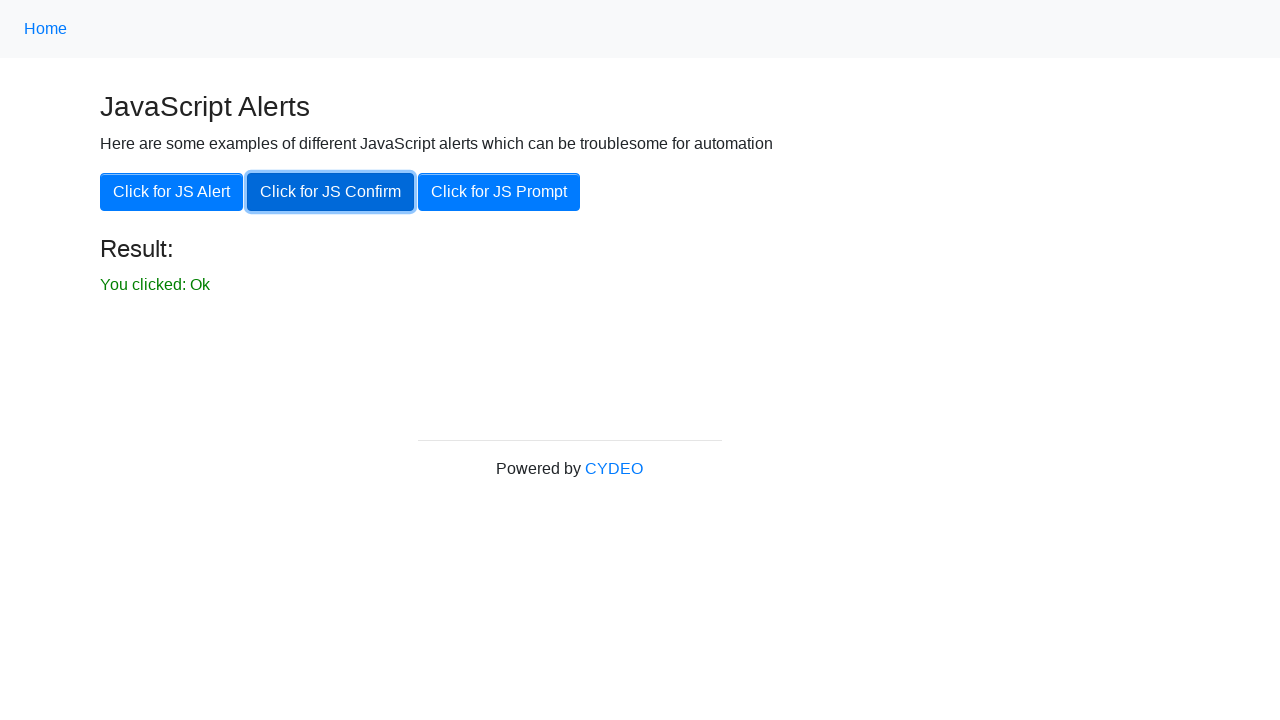

Verified result text is visible
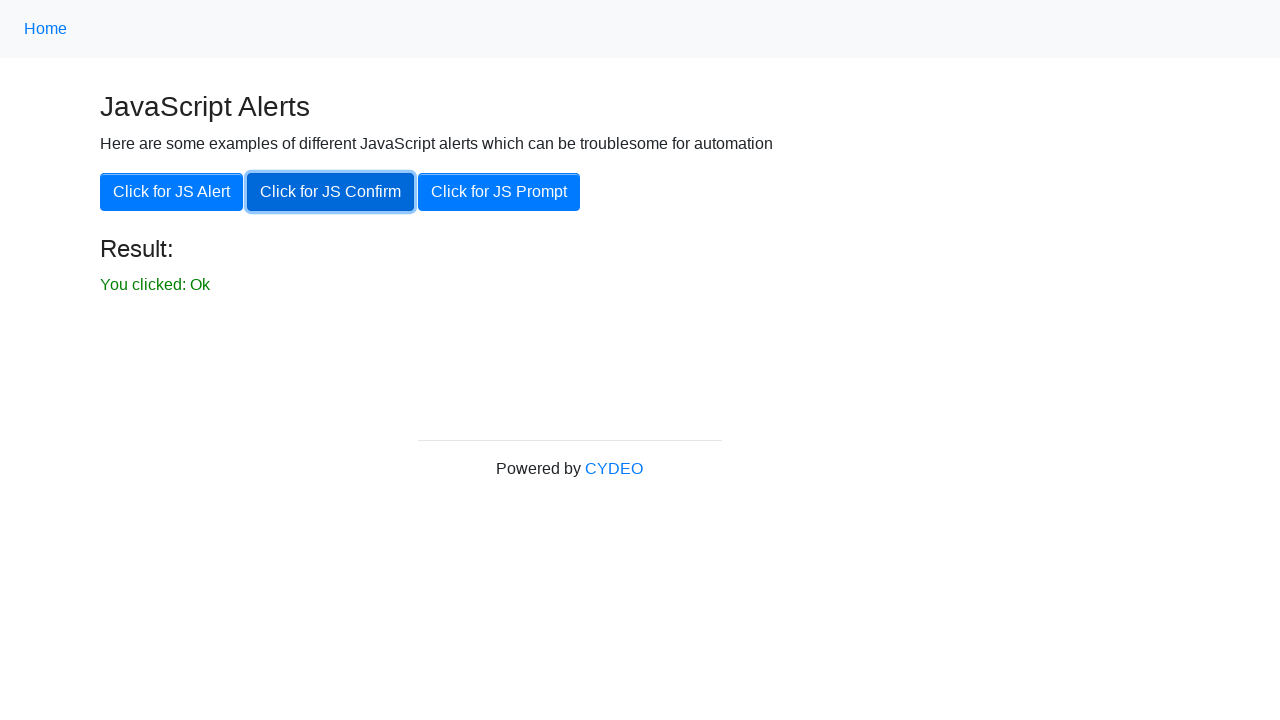

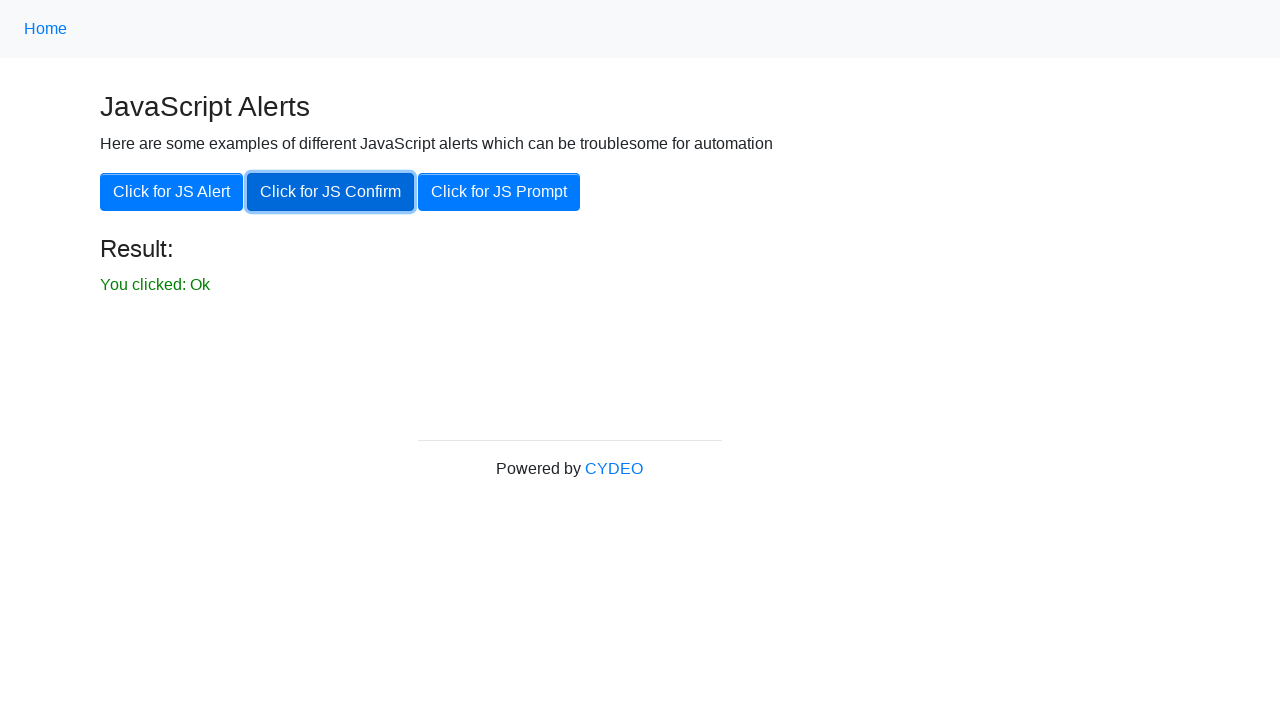